Tests resizing a box within a restricted area by dragging the resize handle 20 pixels horizontally and 30 pixels vertically

Starting URL: https://demoqa.com/resizable

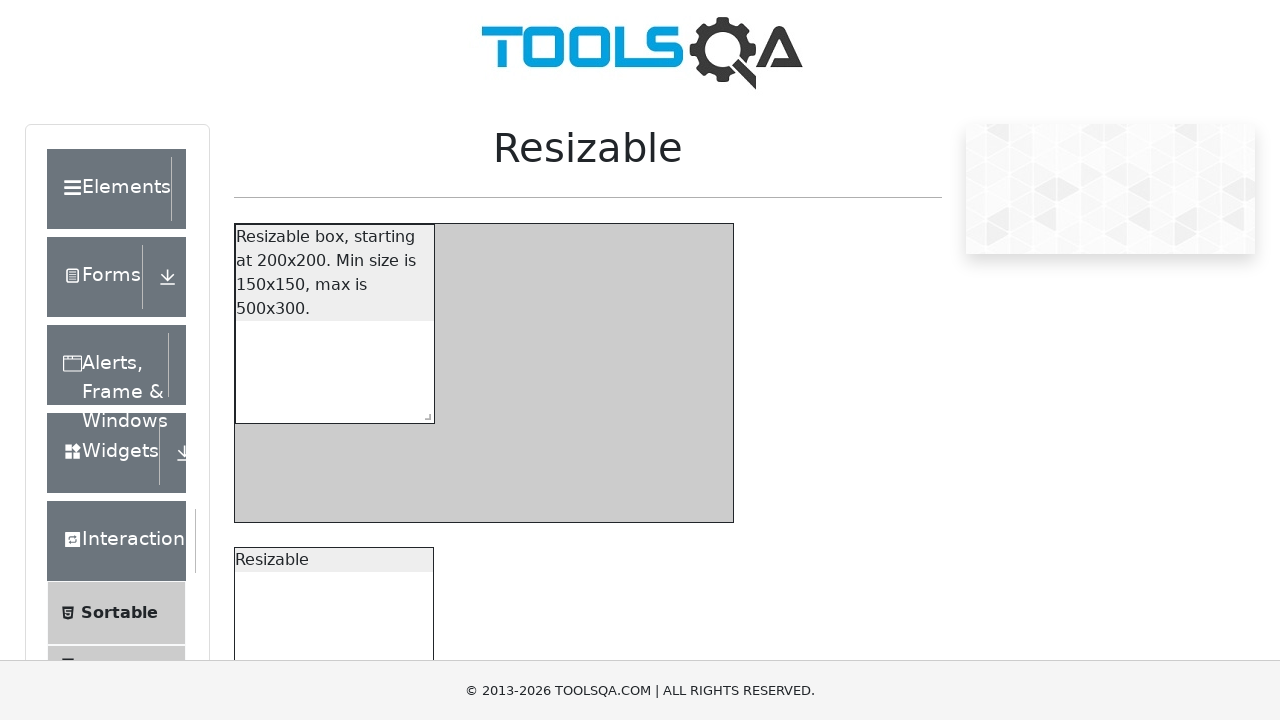

Navigated to https://demoqa.com/resizable
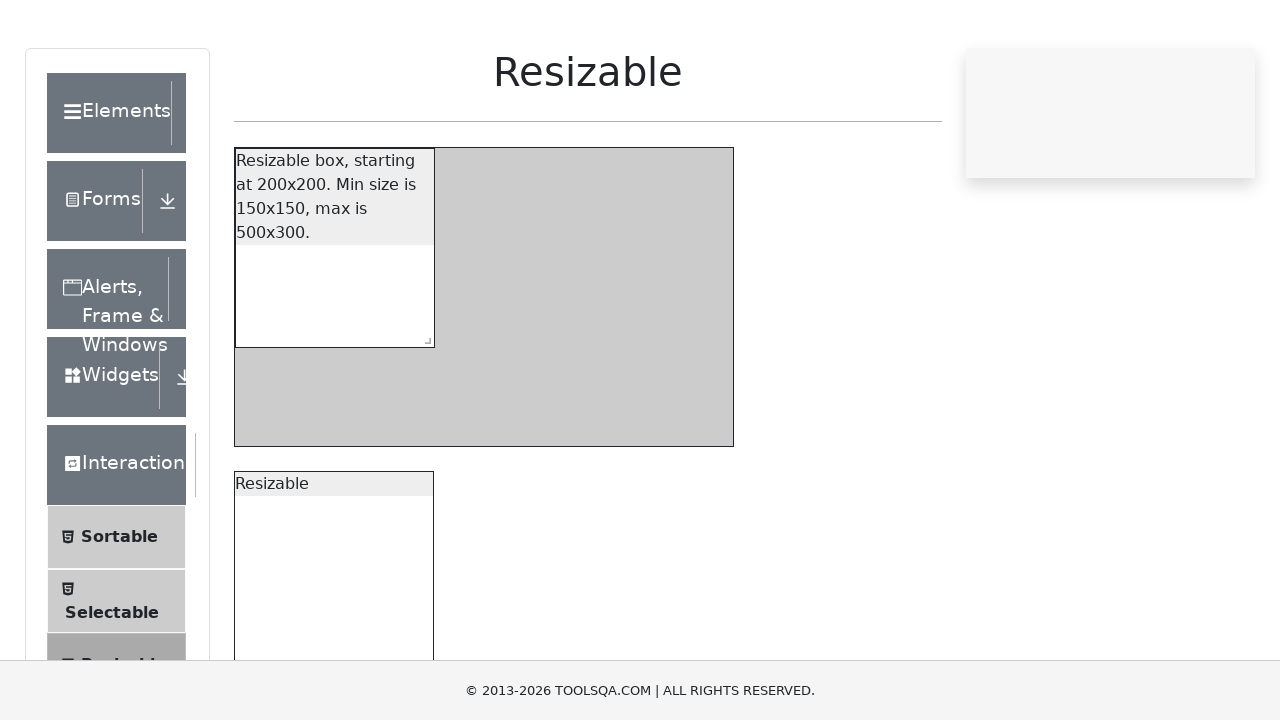

Located the restricted resizable box element
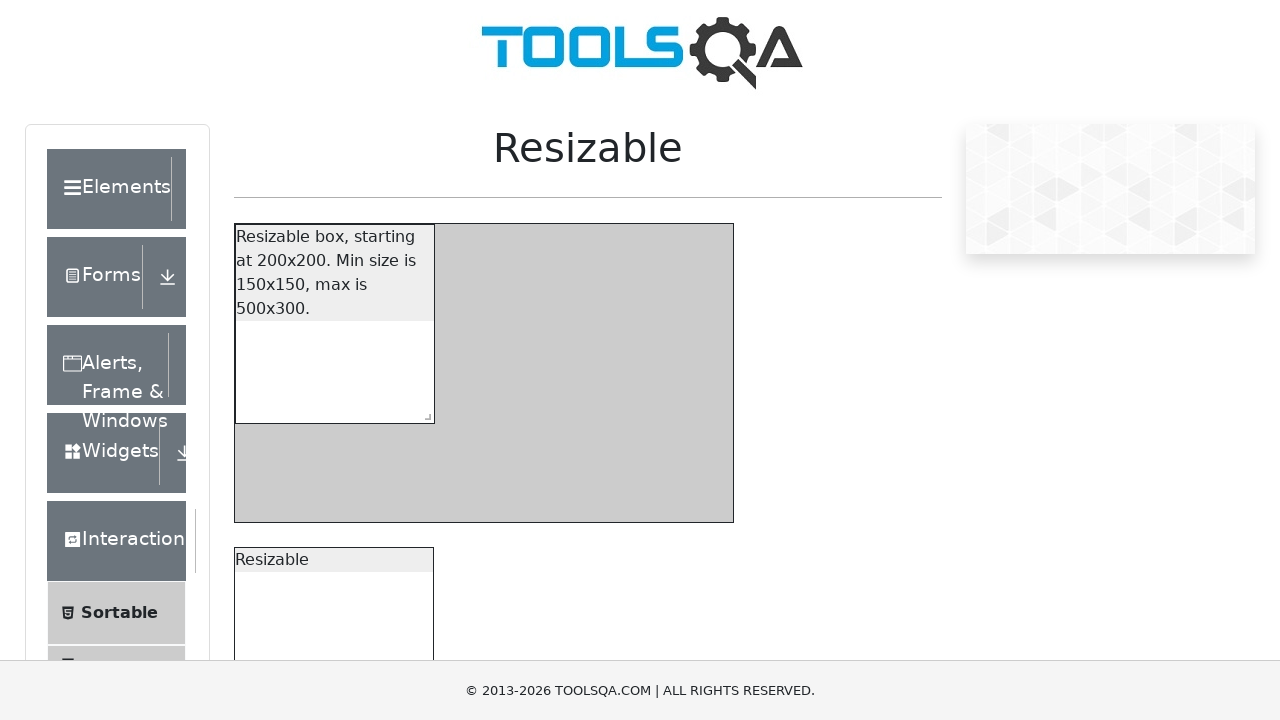

Located the resize handle on the restricted box
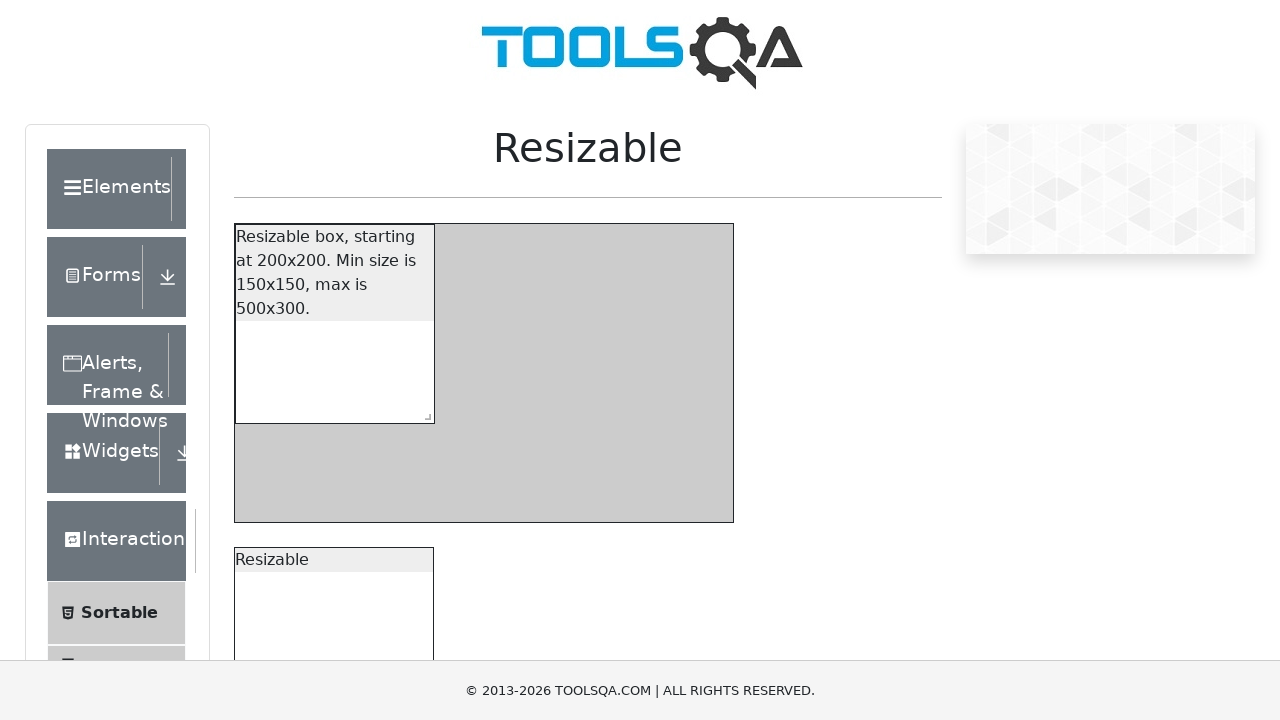

Captured initial box dimensions: 200x200 pixels
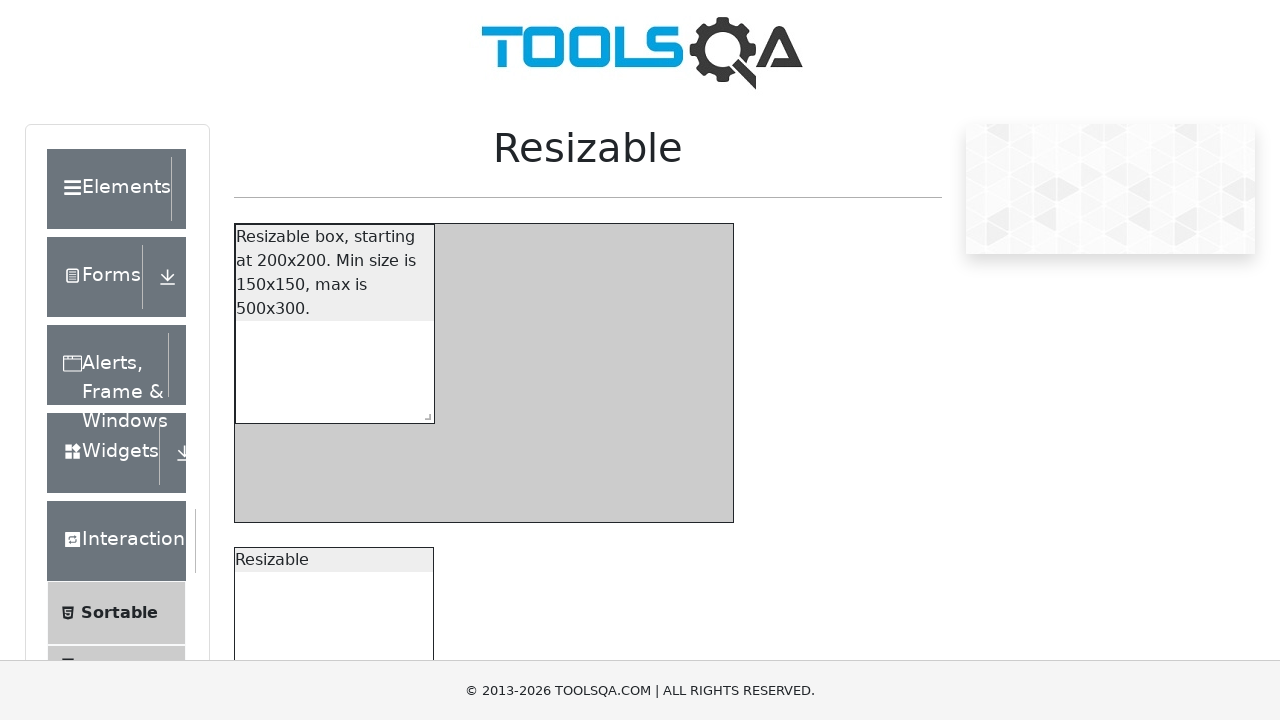

Calculated resize handle center position: (423.859375, 413.0)
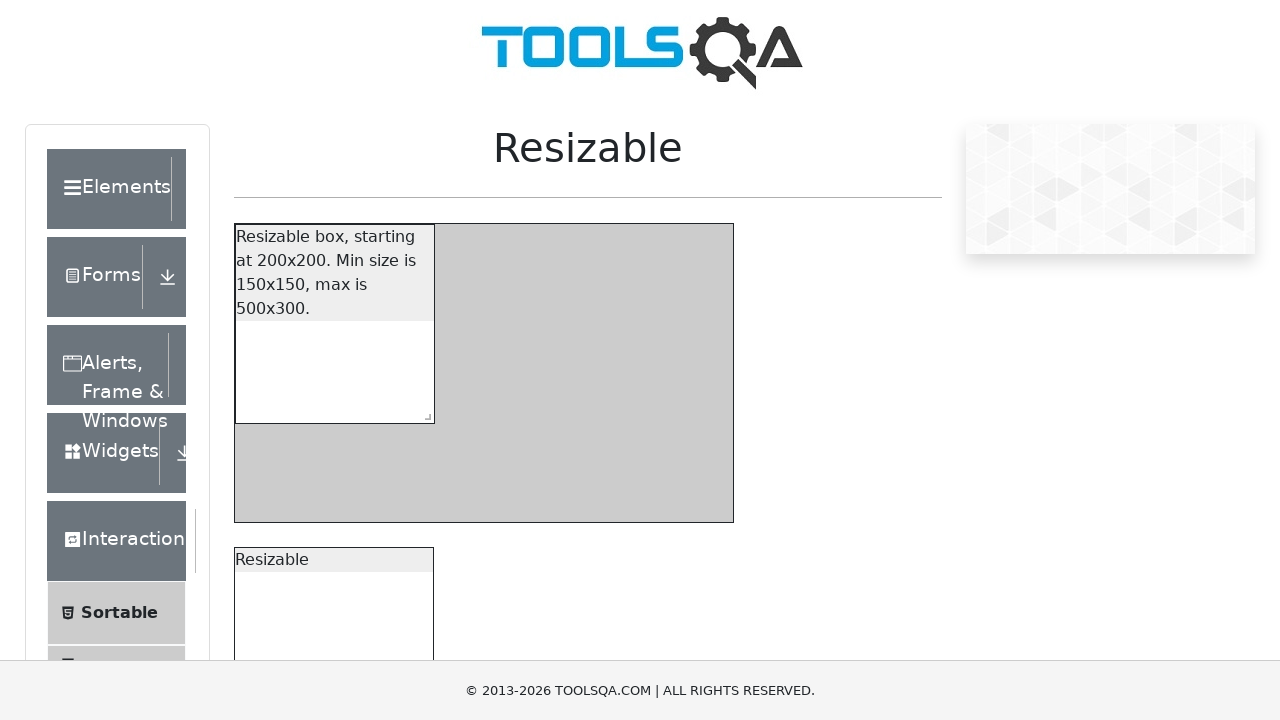

Moved mouse to resize handle position at (424, 413)
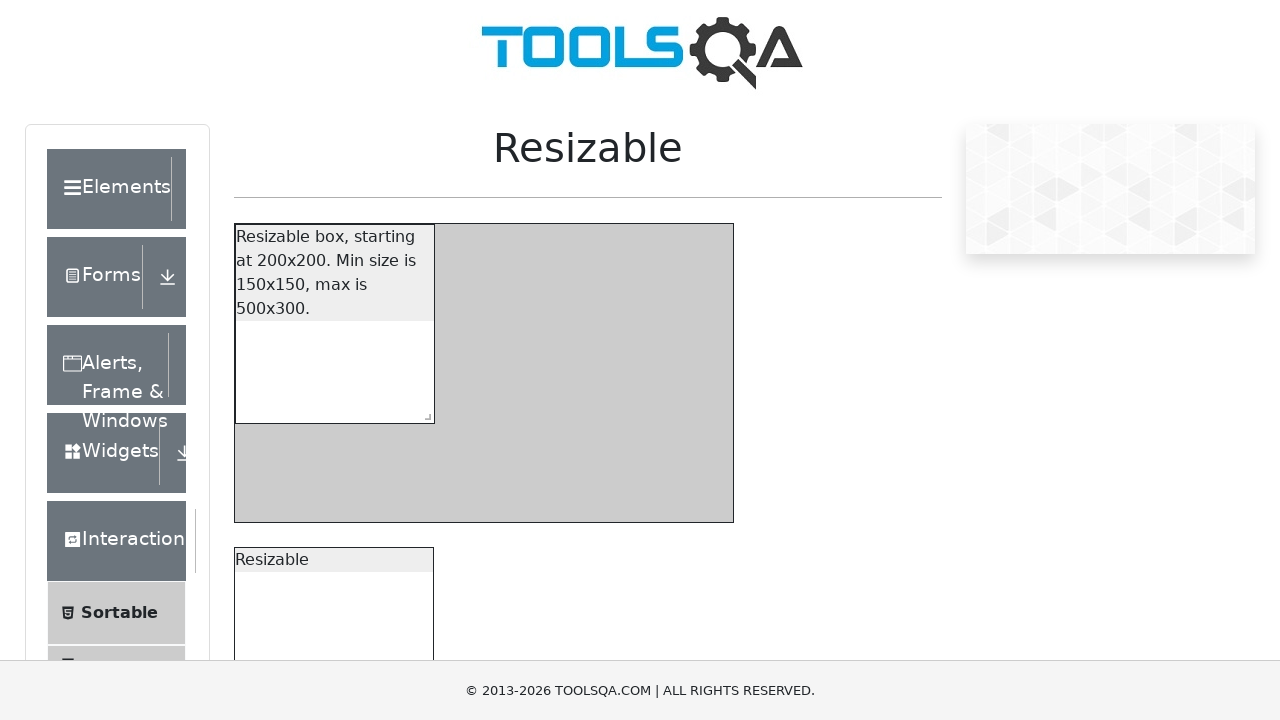

Pressed mouse button down on resize handle at (424, 413)
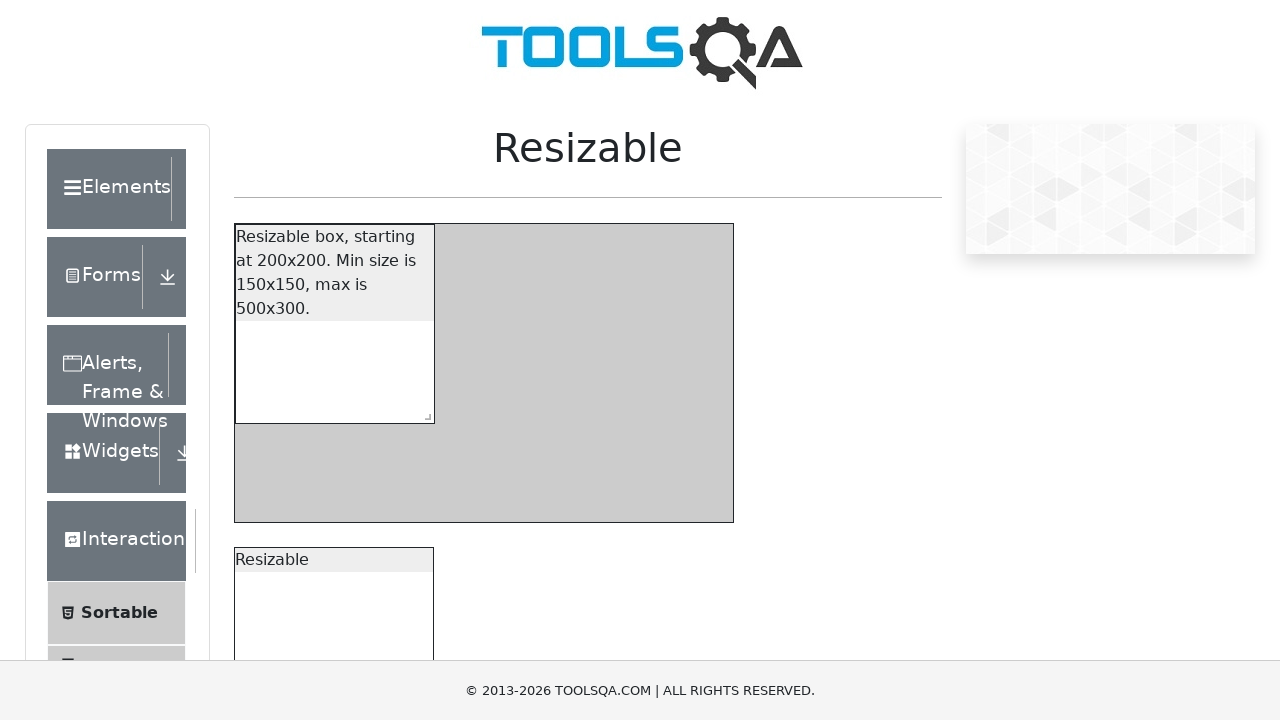

Dragged resize handle 20 pixels right and 30 pixels down at (444, 443)
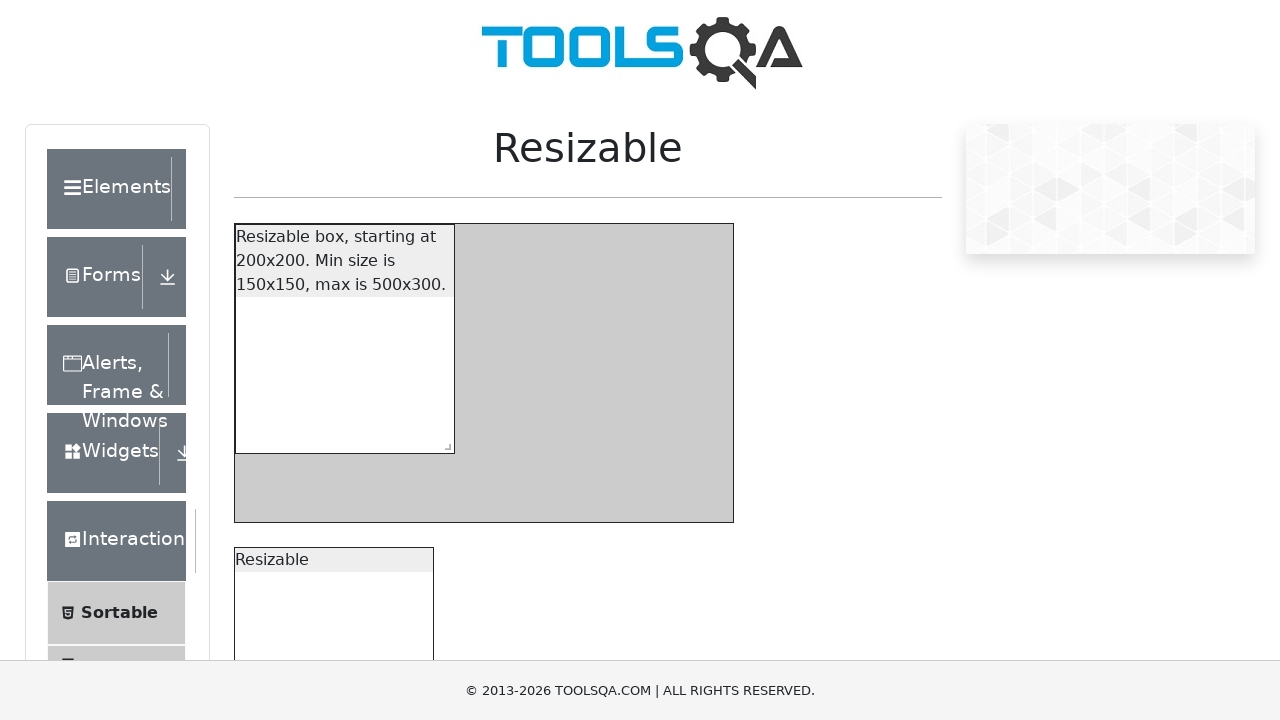

Released mouse button to complete resize operation at (444, 443)
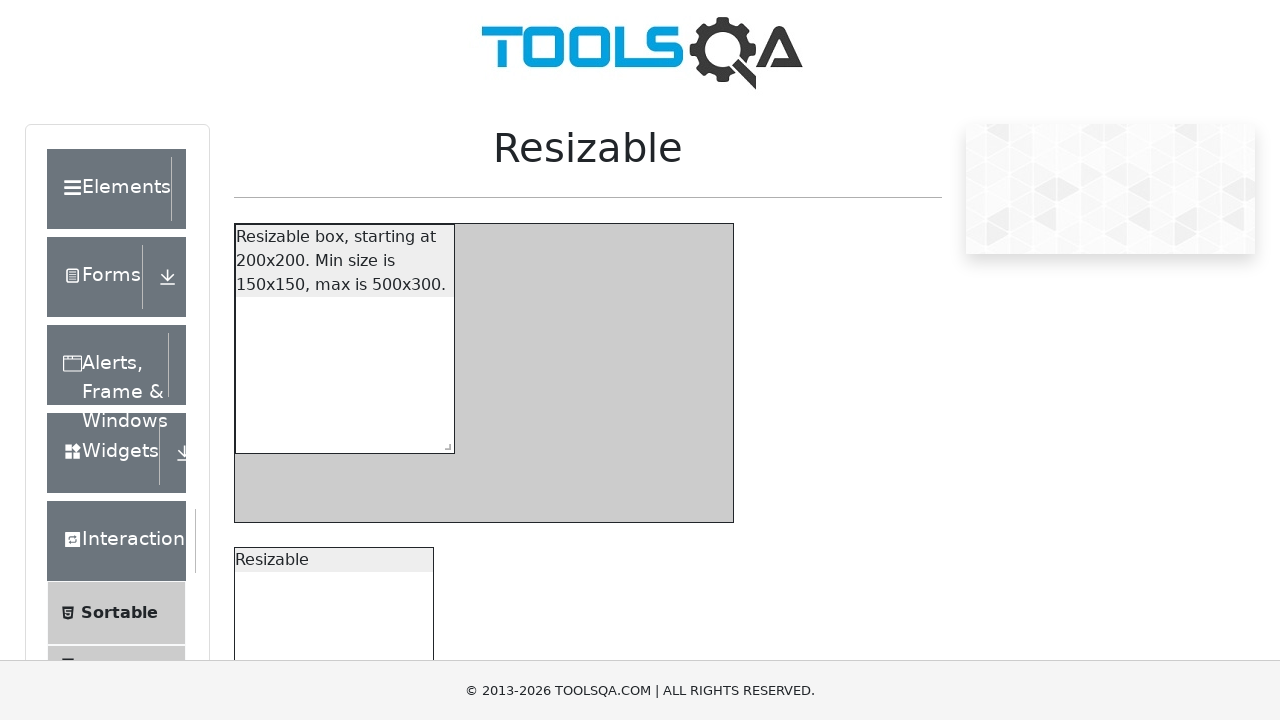

Waited 500ms for resize animation to complete
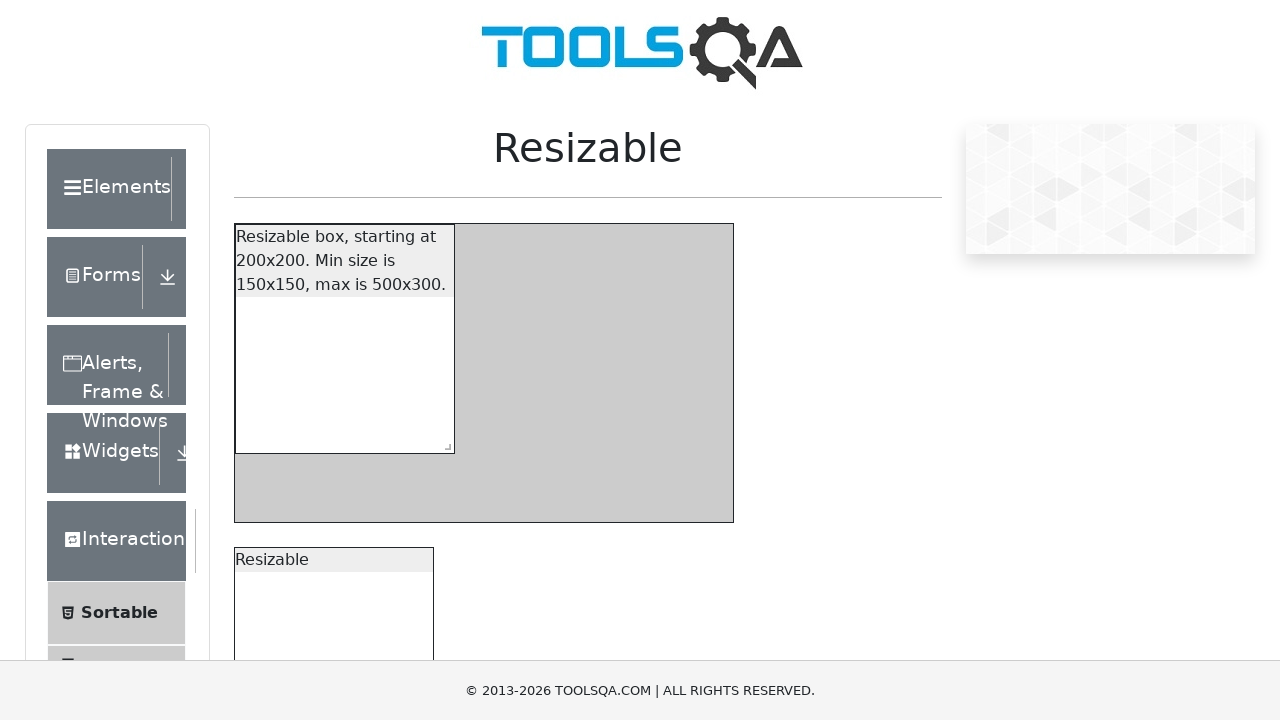

Captured final box dimensions: 220x230 pixels (change: 20x30)
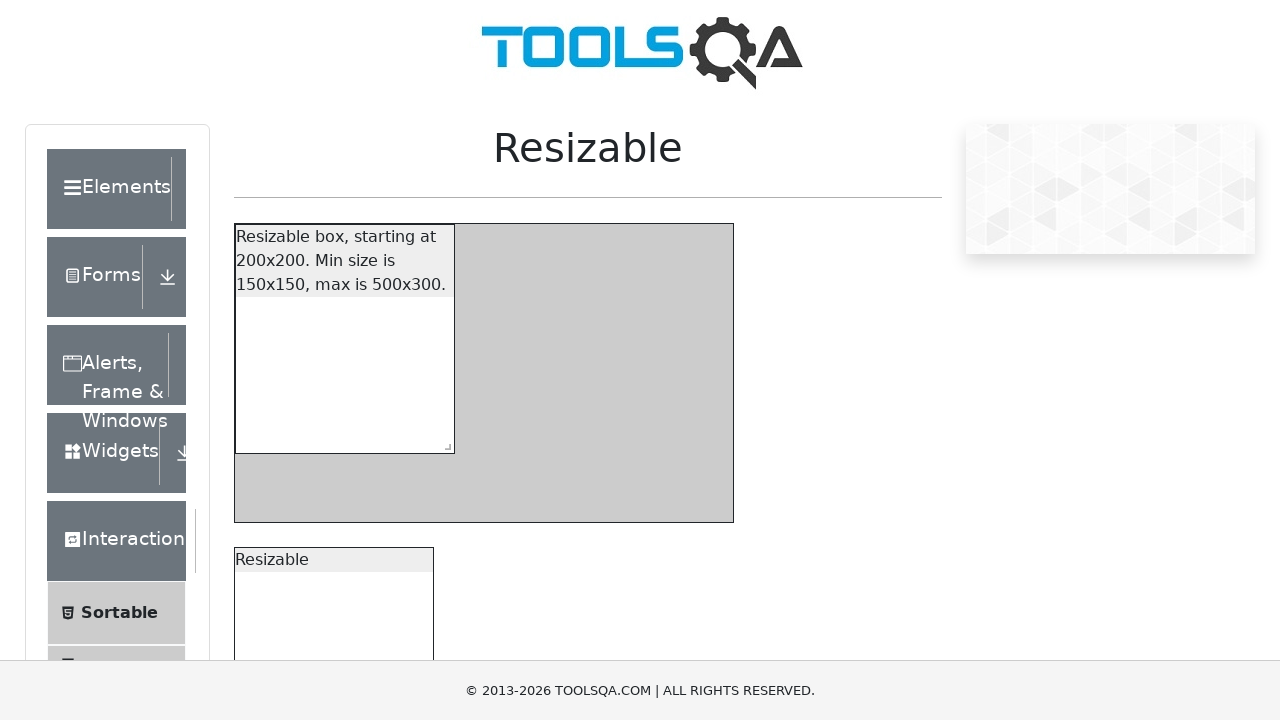

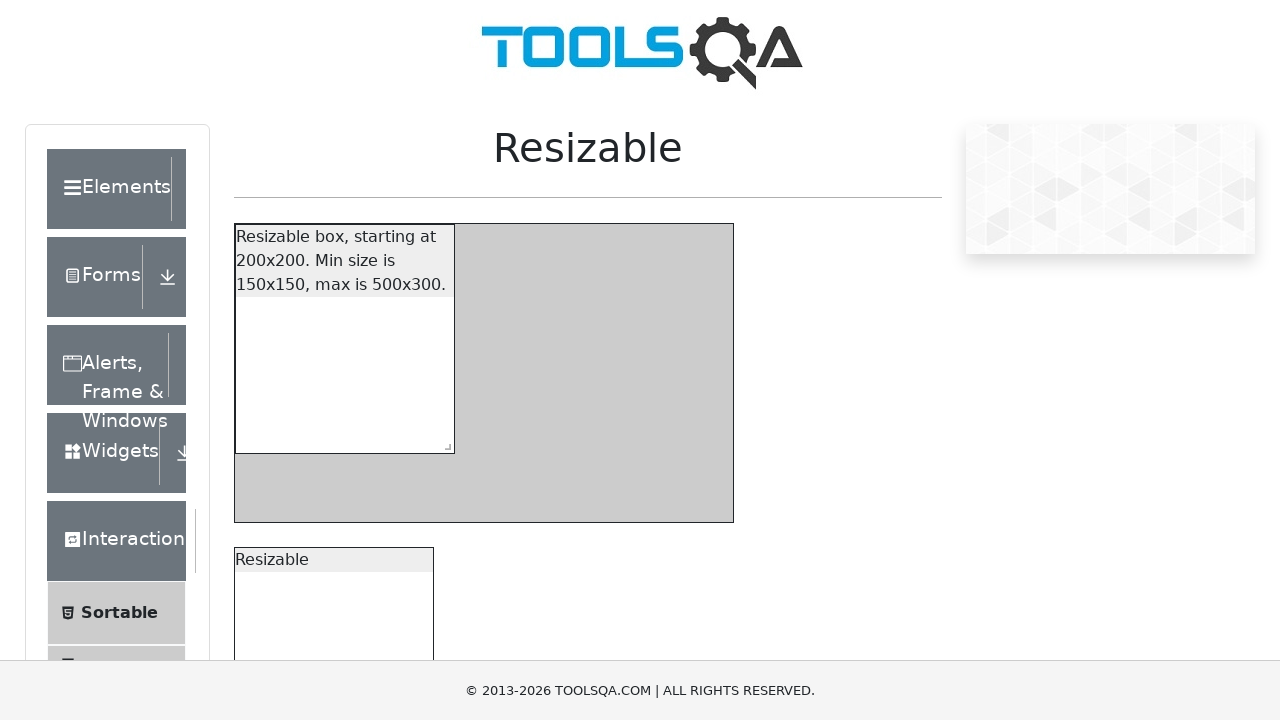